Tests date picker calendar functionality by navigating to a future date (August 28, 2026) using the month/year navigation controls and selecting a specific date

Starting URL: https://testautomationpractice.blogspot.com/

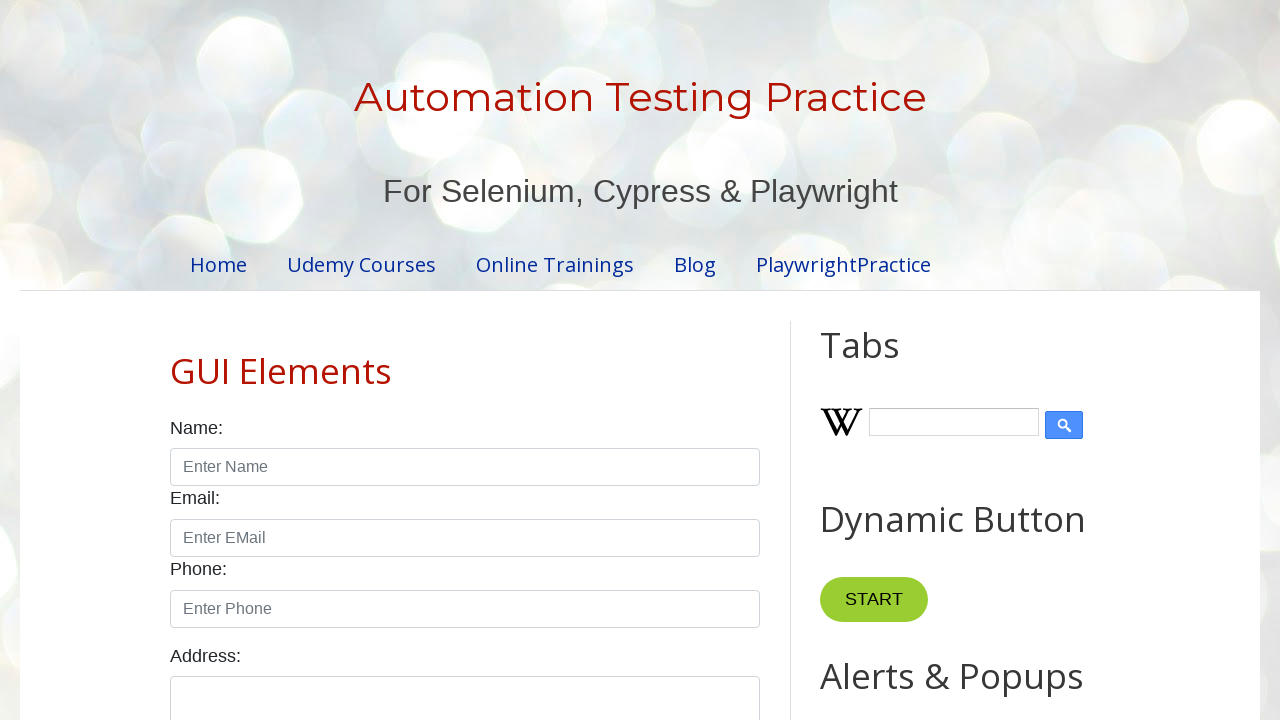

Clicked on date picker to open calendar at (515, 360) on #datepicker
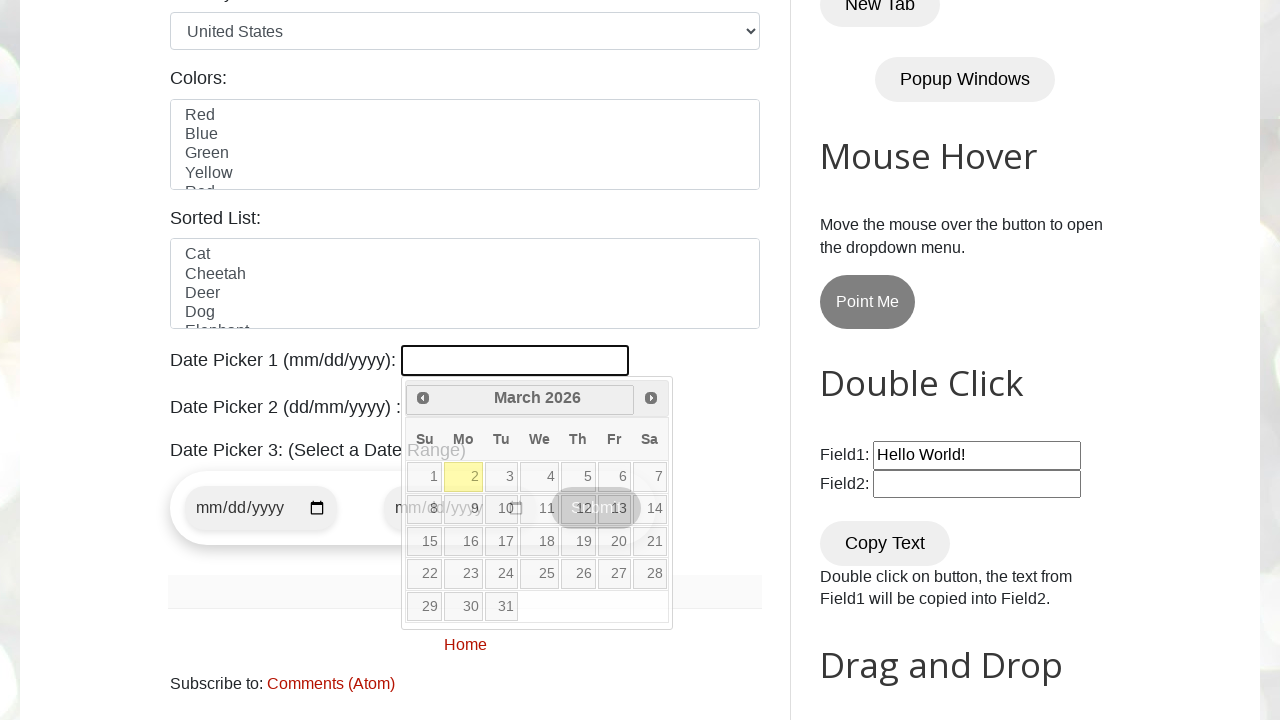

Retrieved current month: March
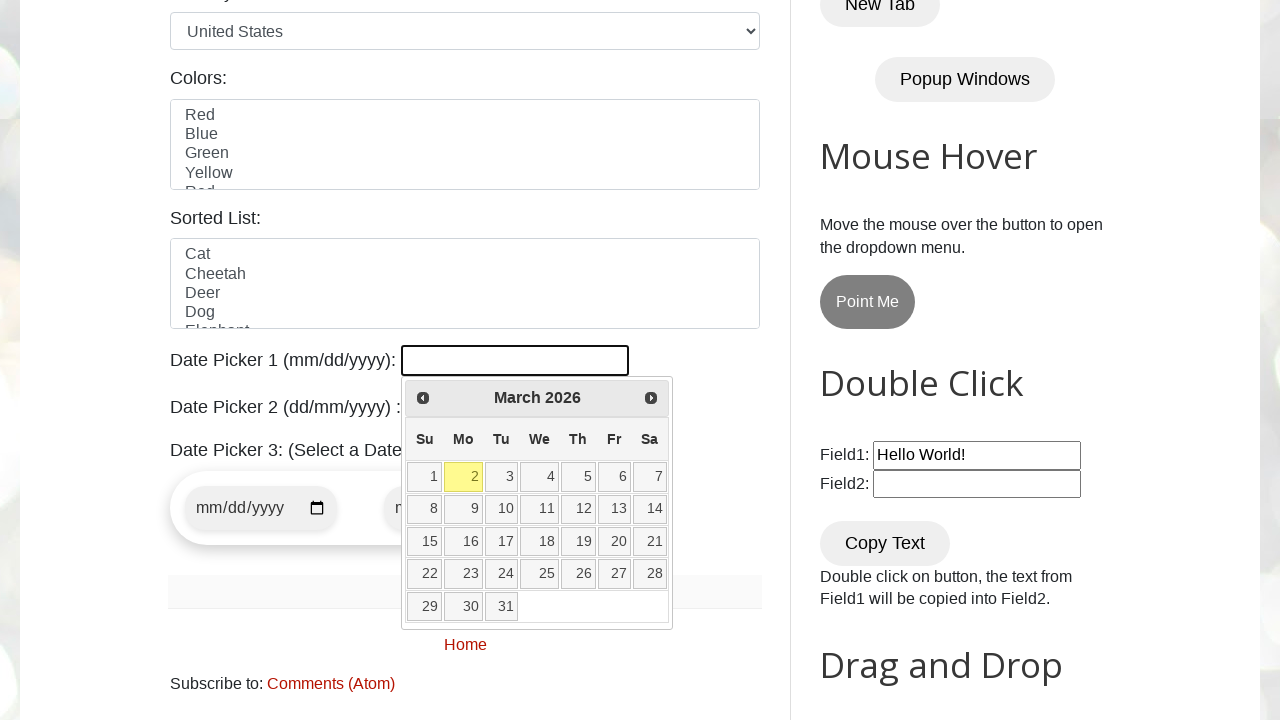

Retrieved current year: 2026
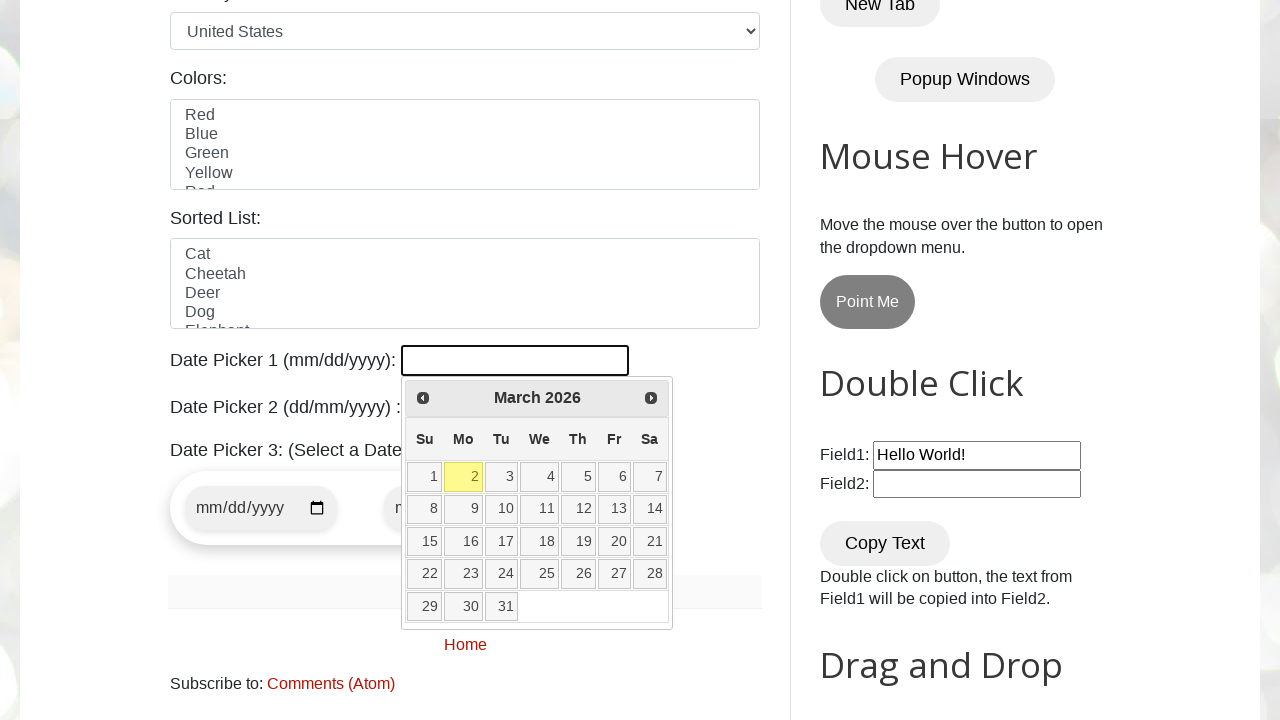

Clicked next month navigation arrow at (651, 398) on xpath=//span[@class='ui-icon ui-icon-circle-triangle-e']
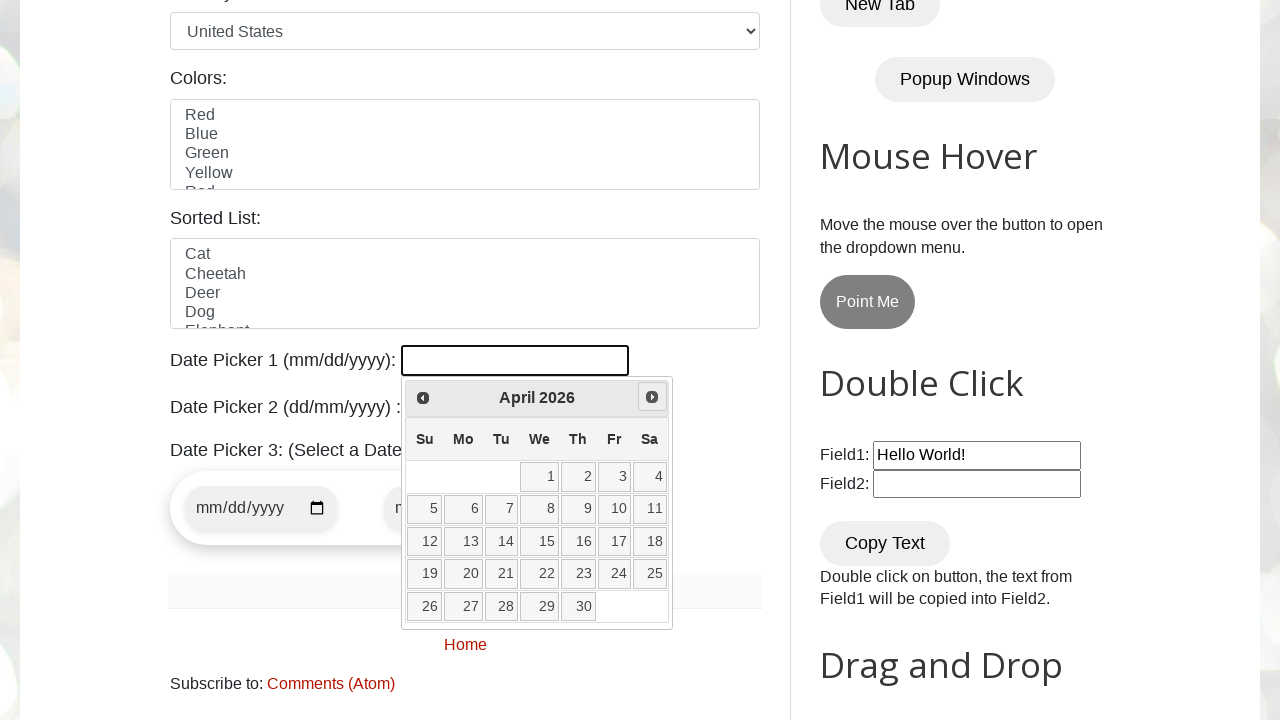

Retrieved current month: April
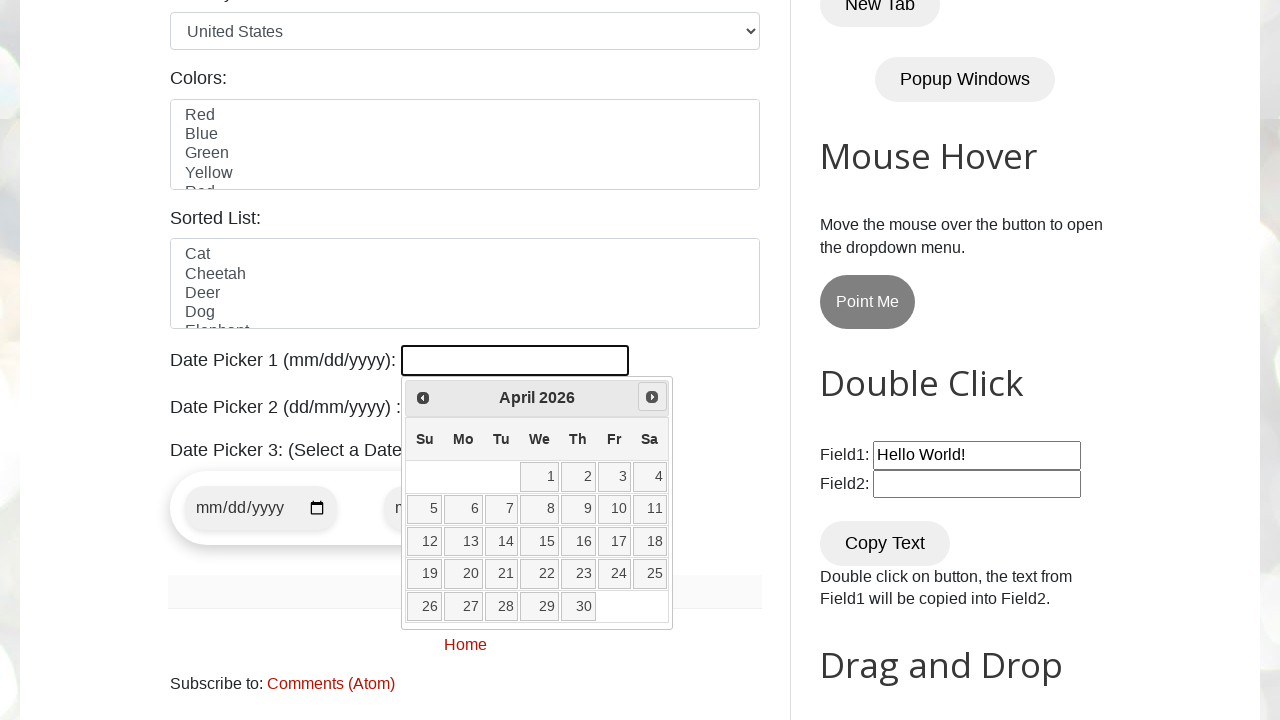

Retrieved current year: 2026
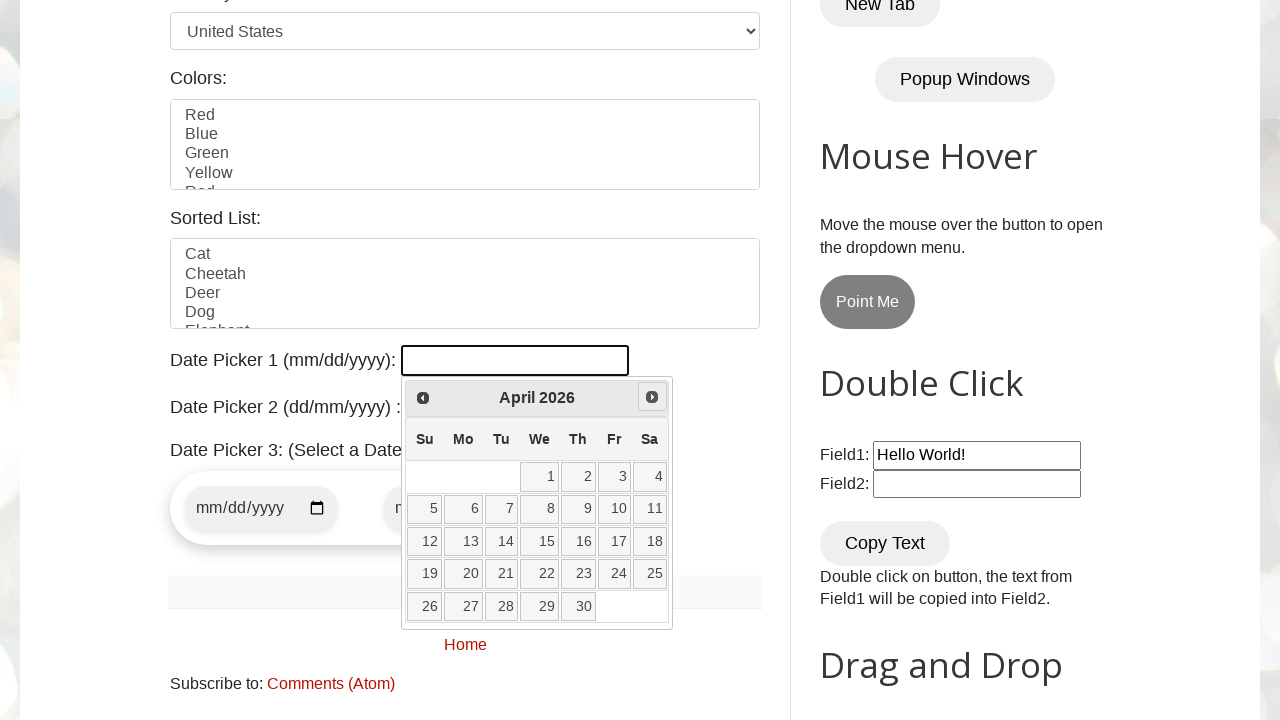

Clicked next month navigation arrow at (652, 397) on xpath=//span[@class='ui-icon ui-icon-circle-triangle-e']
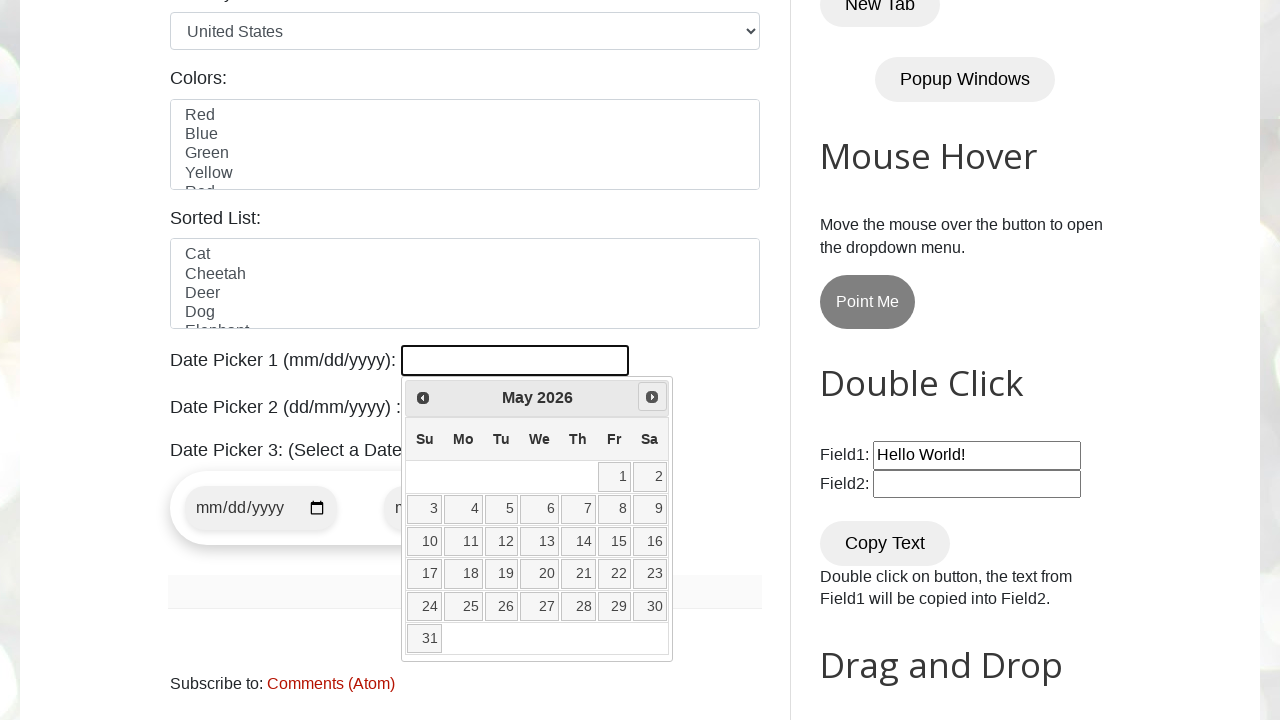

Retrieved current month: May
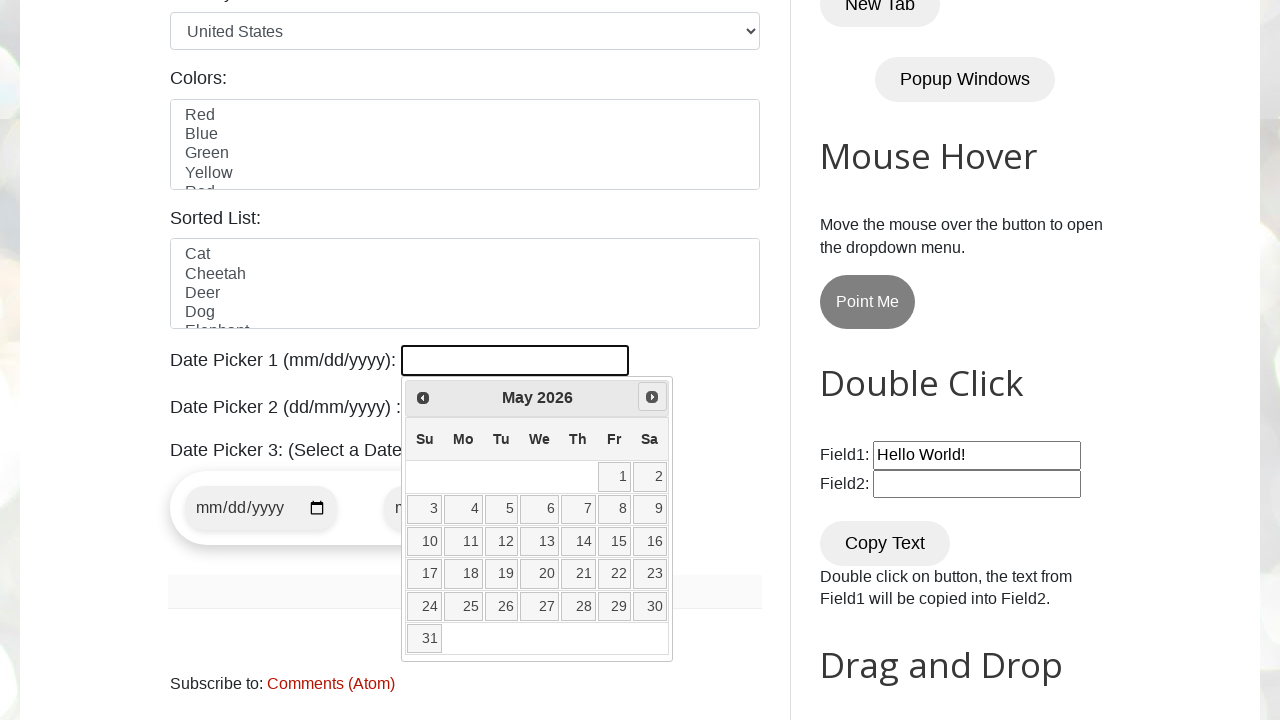

Retrieved current year: 2026
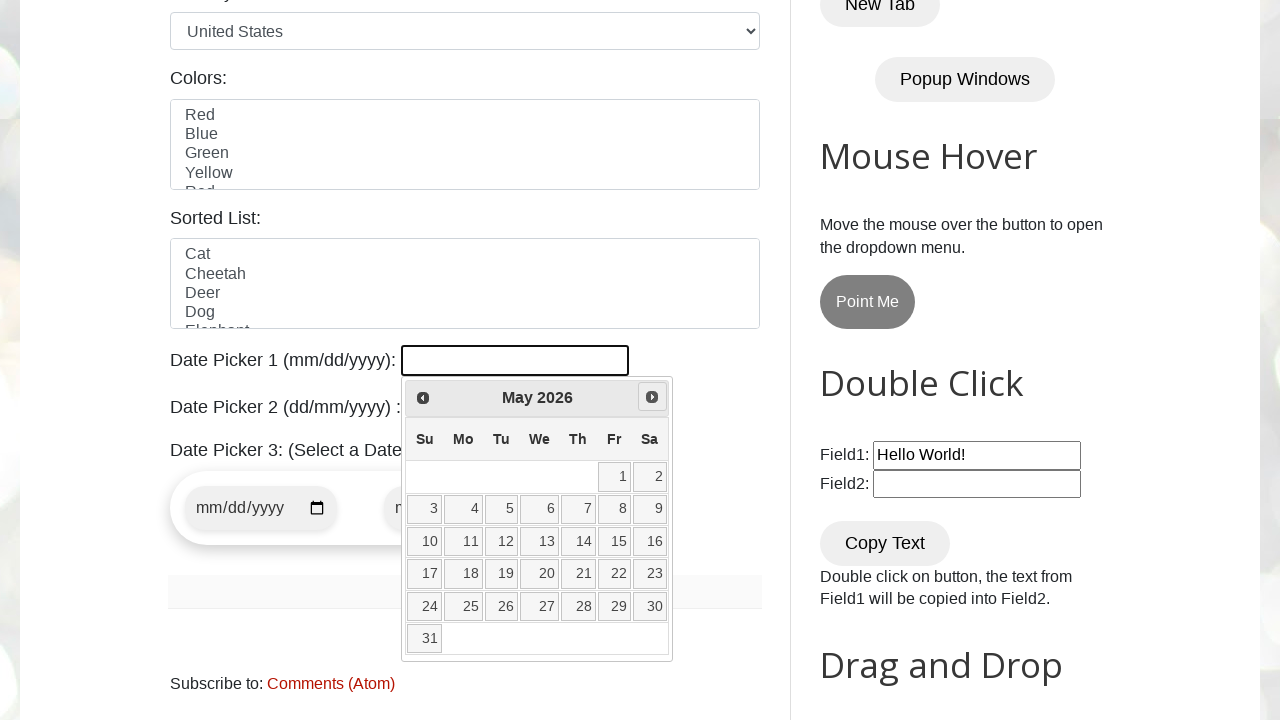

Clicked next month navigation arrow at (652, 397) on xpath=//span[@class='ui-icon ui-icon-circle-triangle-e']
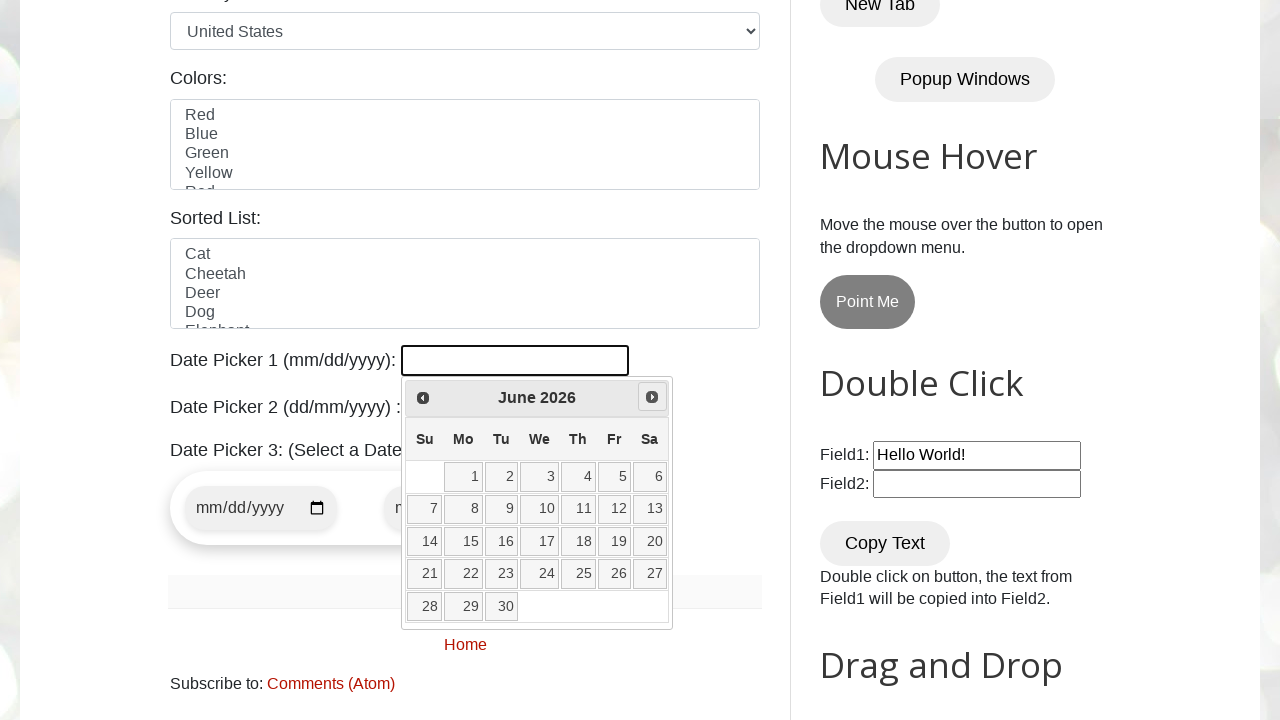

Retrieved current month: June
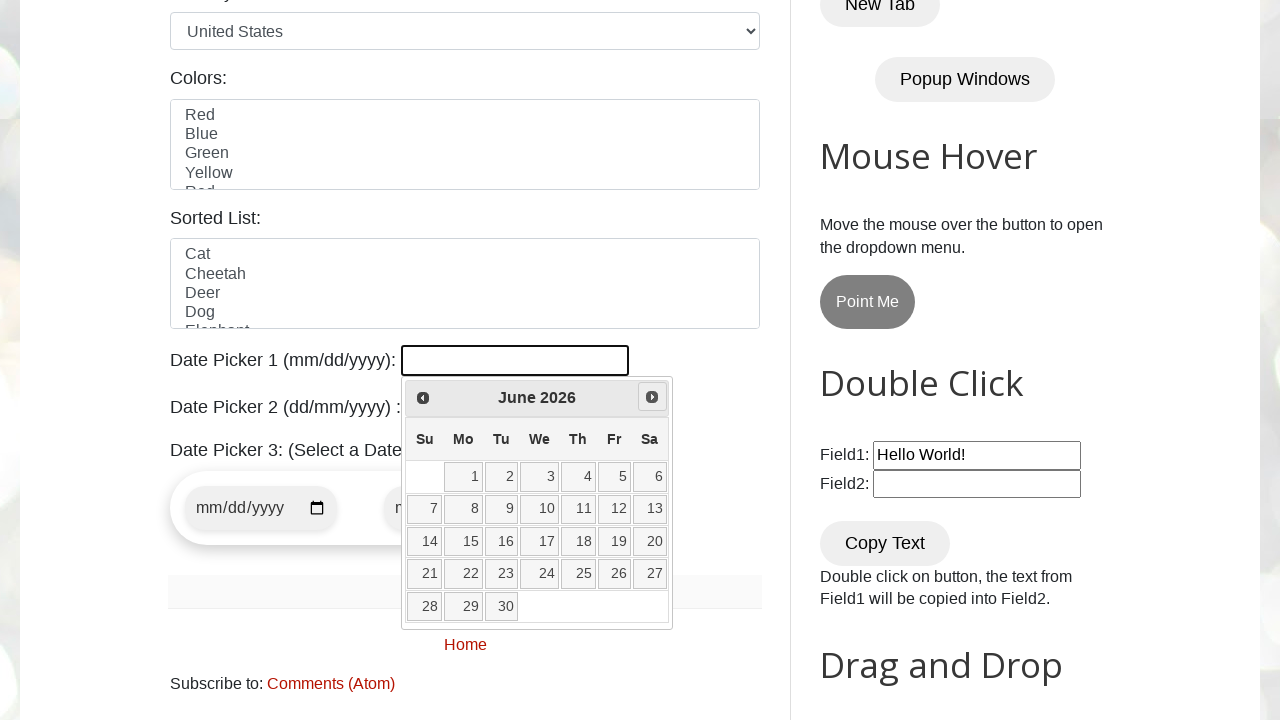

Retrieved current year: 2026
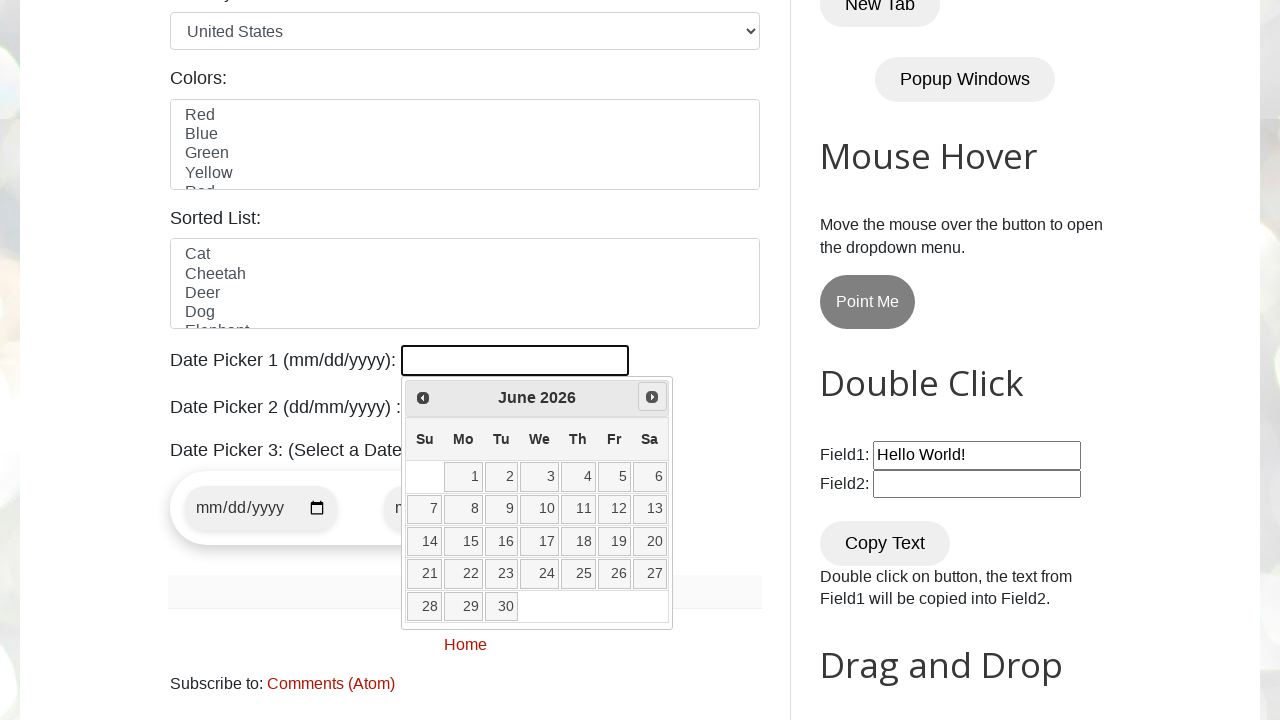

Clicked next month navigation arrow at (652, 397) on xpath=//span[@class='ui-icon ui-icon-circle-triangle-e']
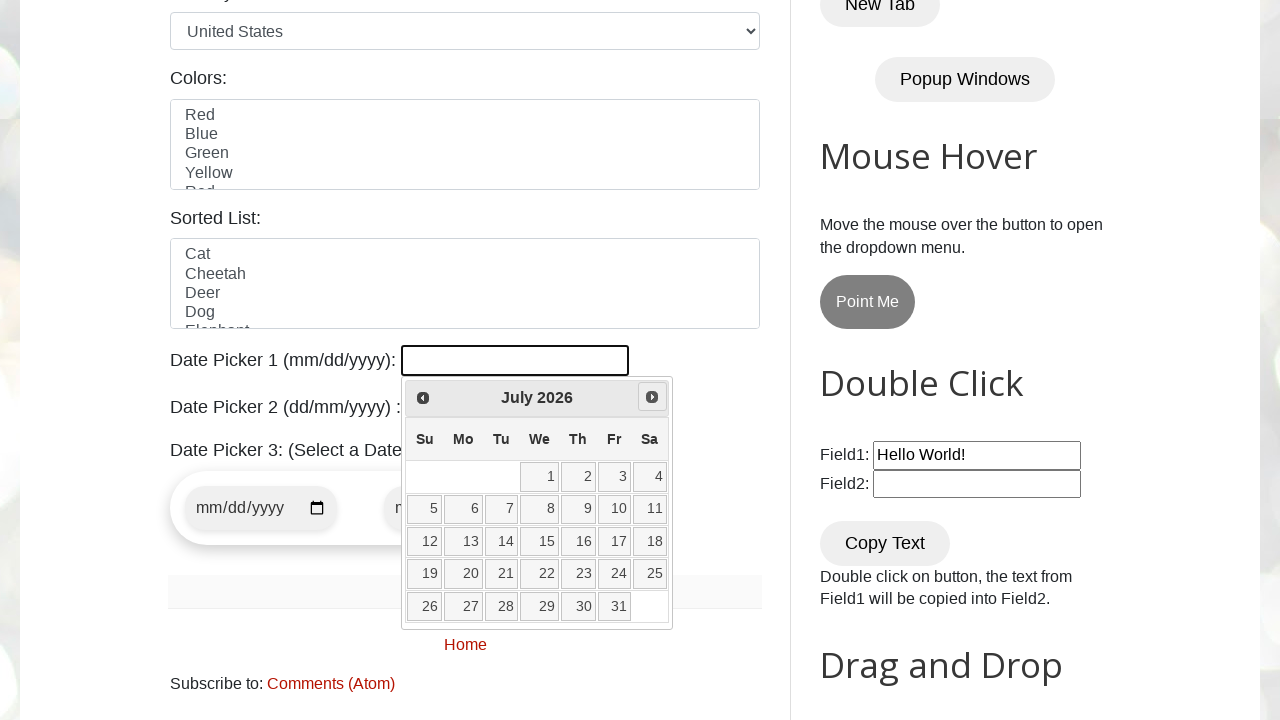

Retrieved current month: July
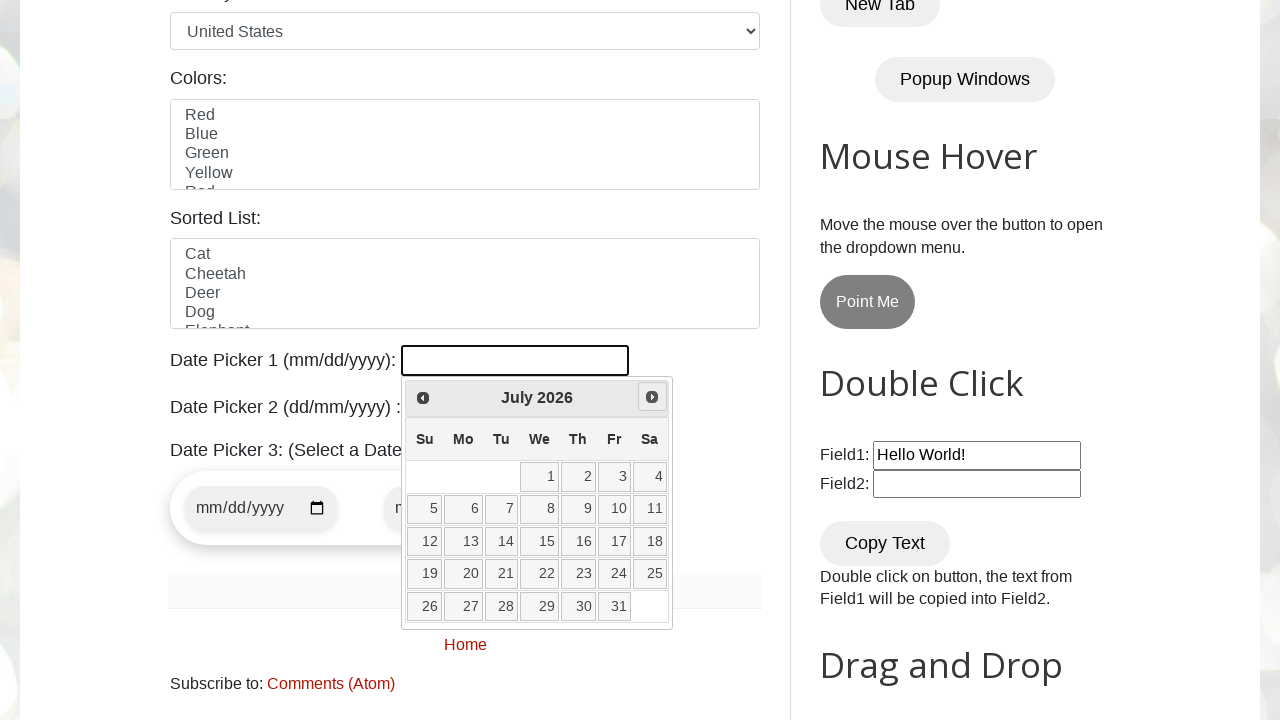

Retrieved current year: 2026
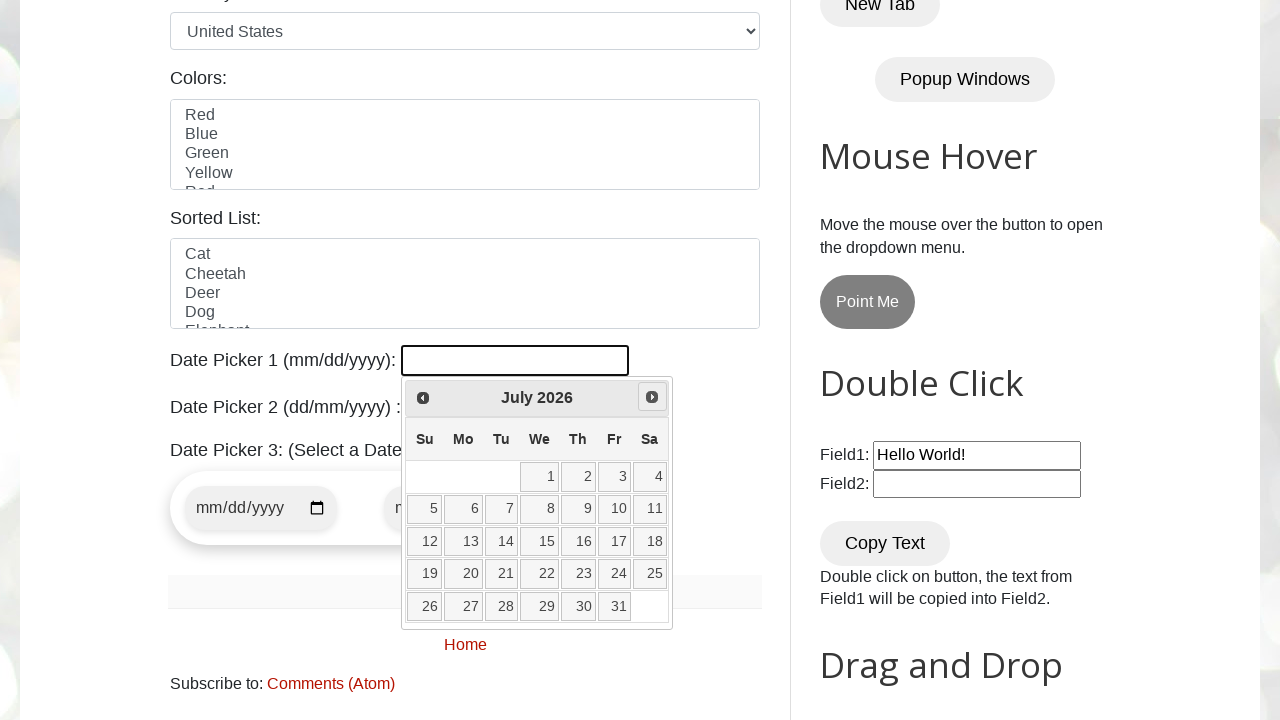

Clicked next month navigation arrow at (652, 397) on xpath=//span[@class='ui-icon ui-icon-circle-triangle-e']
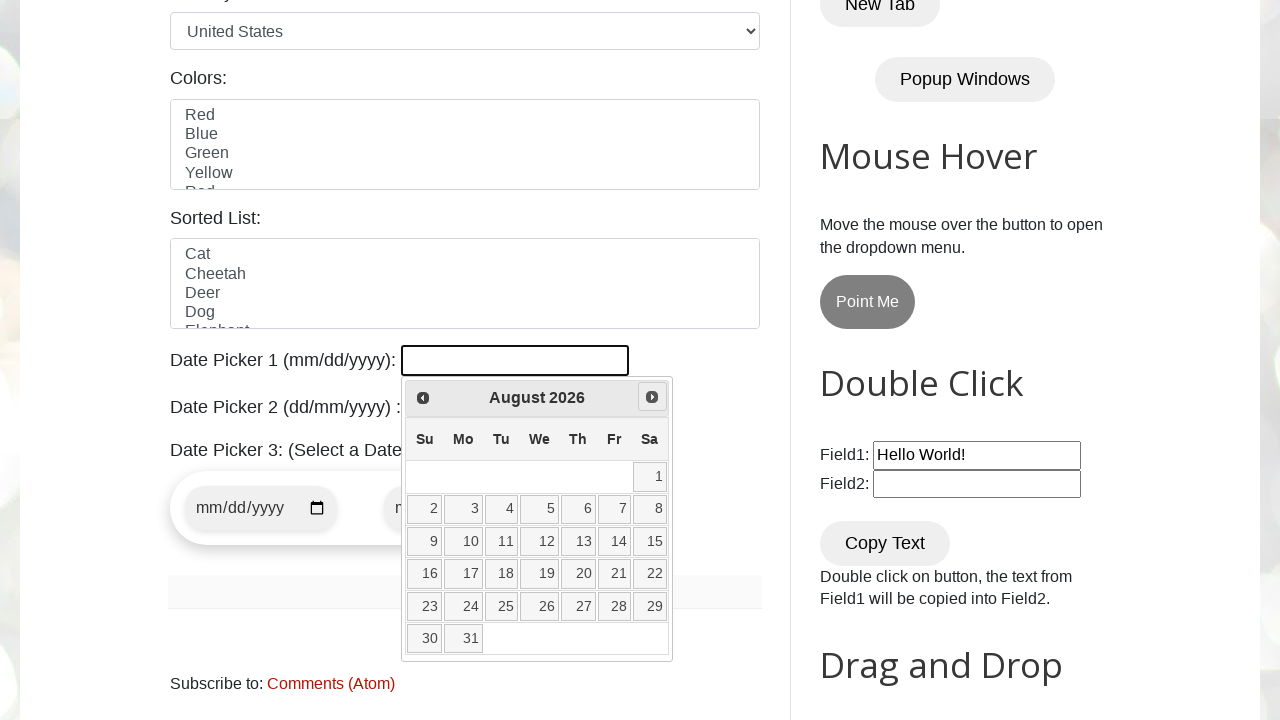

Retrieved current month: August
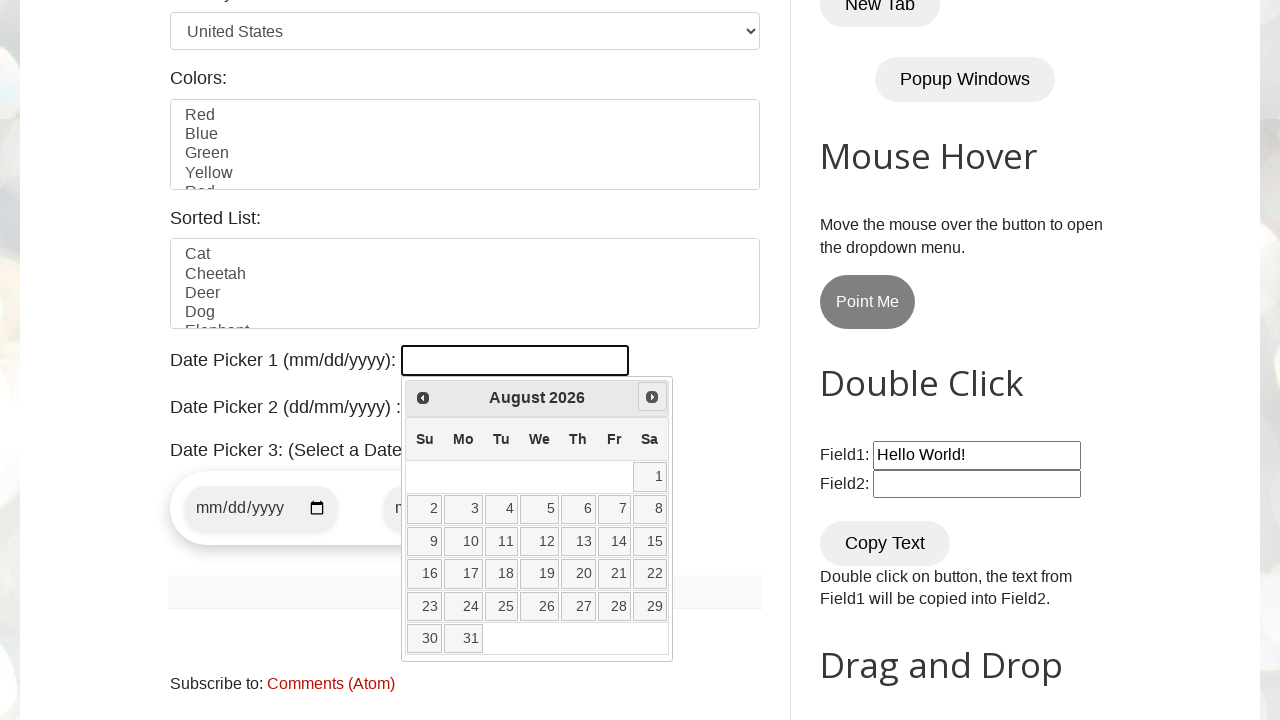

Retrieved current year: 2026
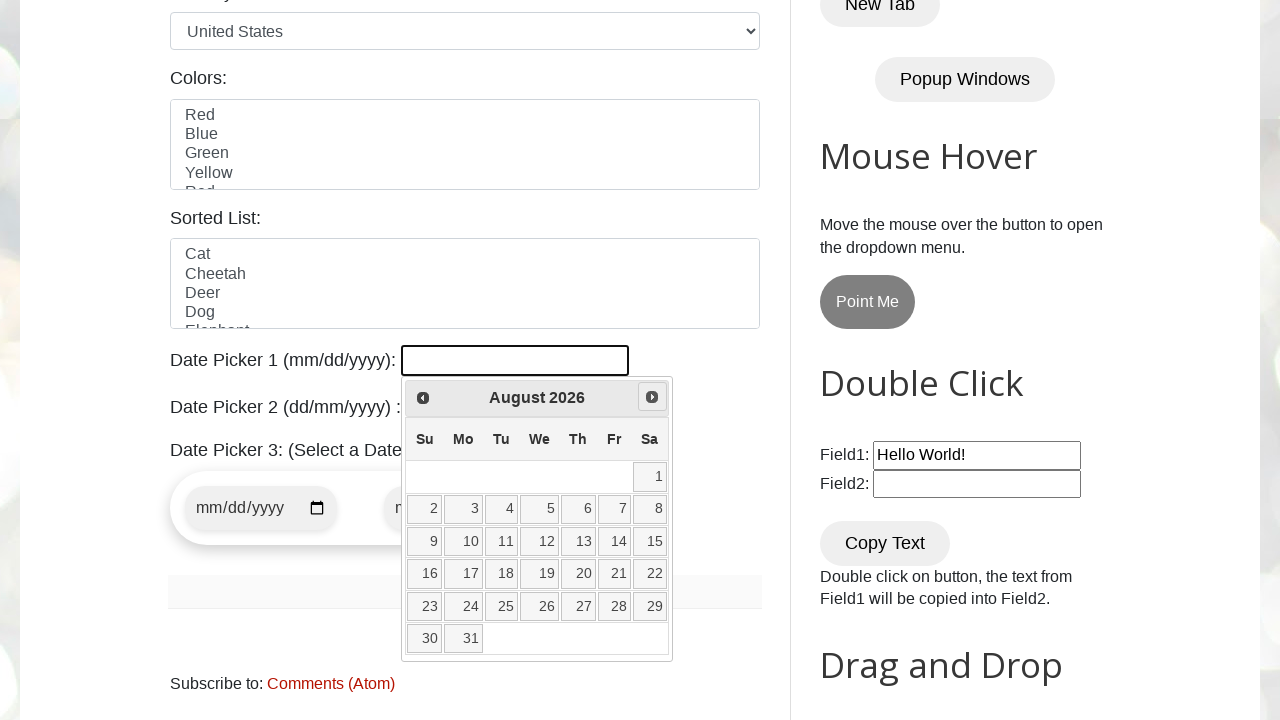

Target date August 2026 reached
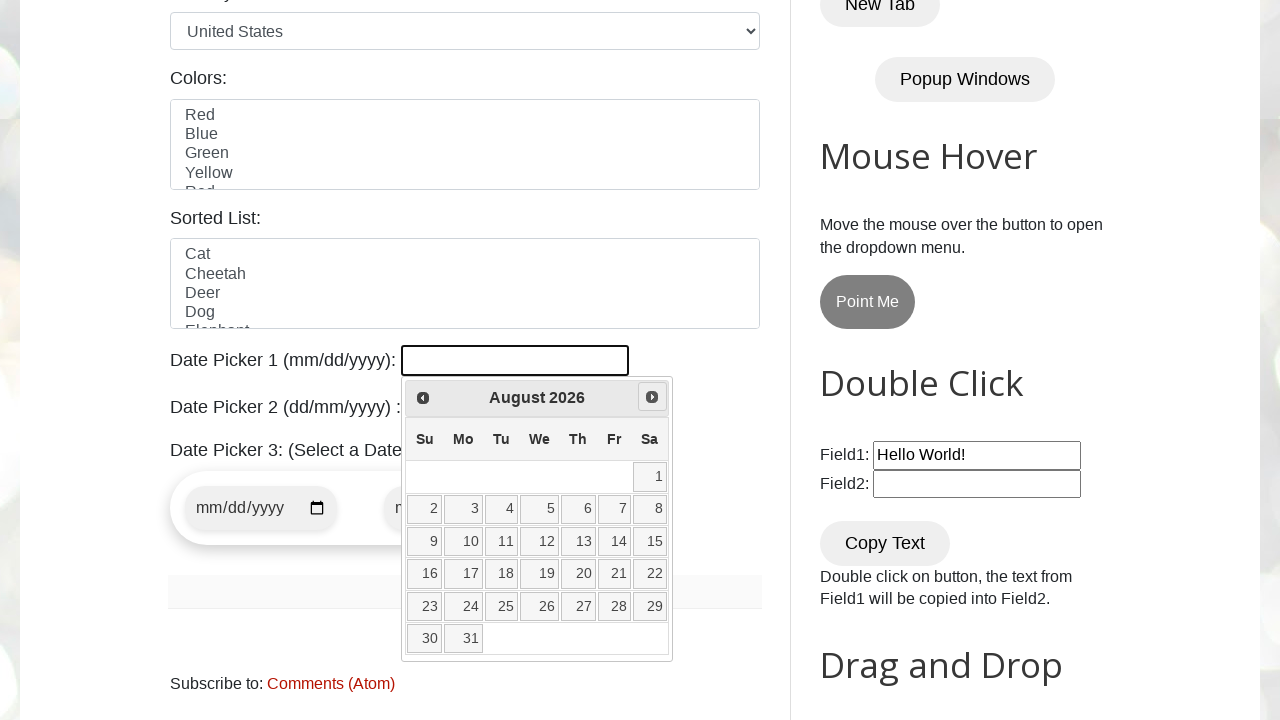

Retrieved all available date elements from calendar
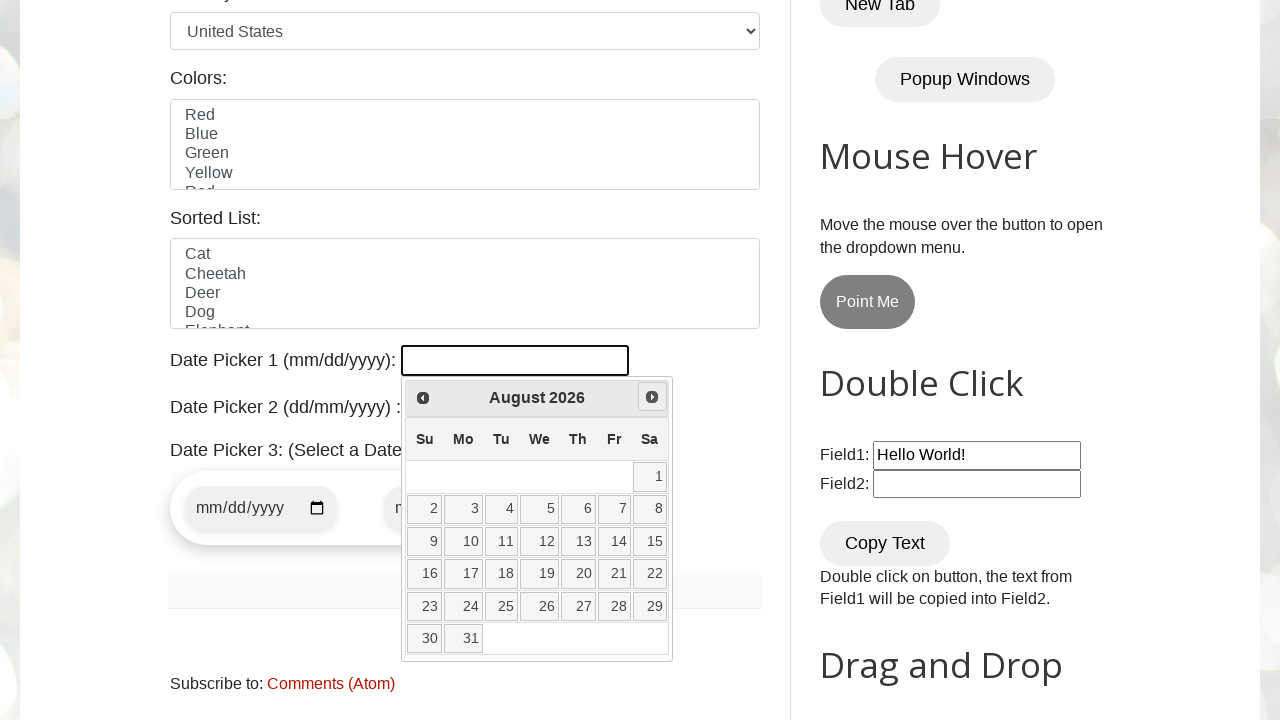

Clicked on date 28 in calendar at (614, 606) on xpath=//tbody/tr/td/a >> nth=27
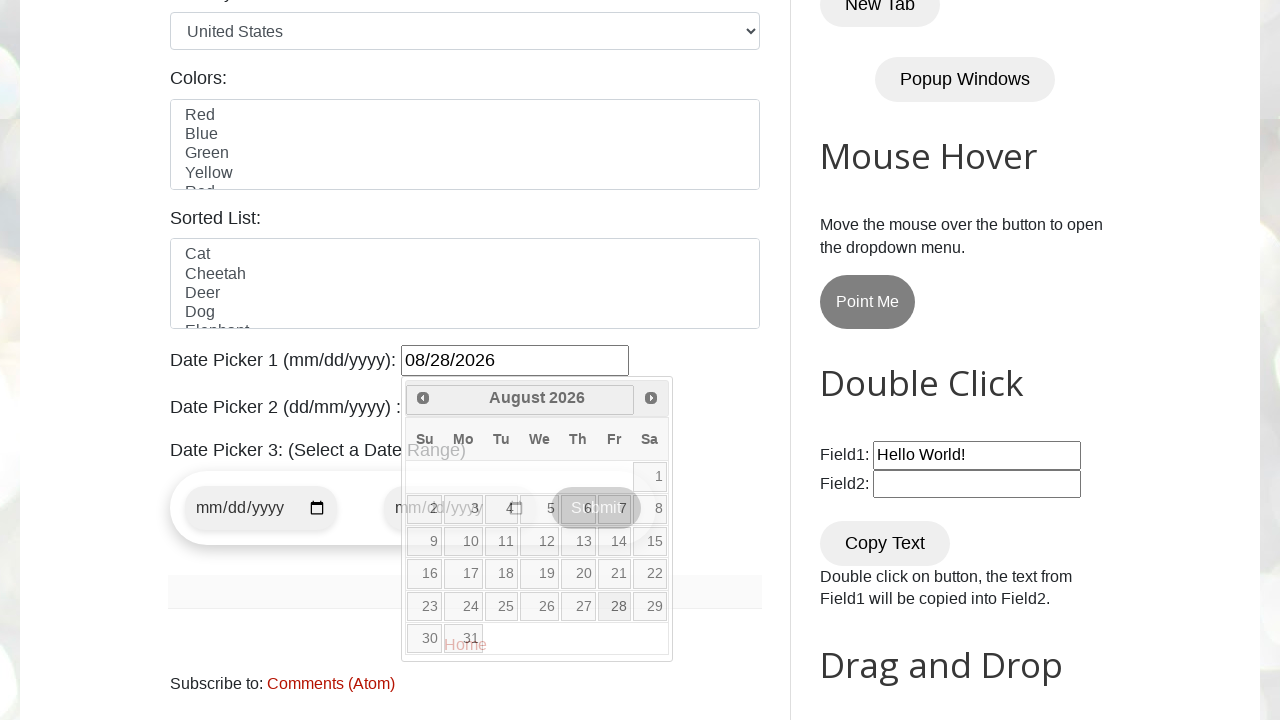

Waited for date picker to confirm selection
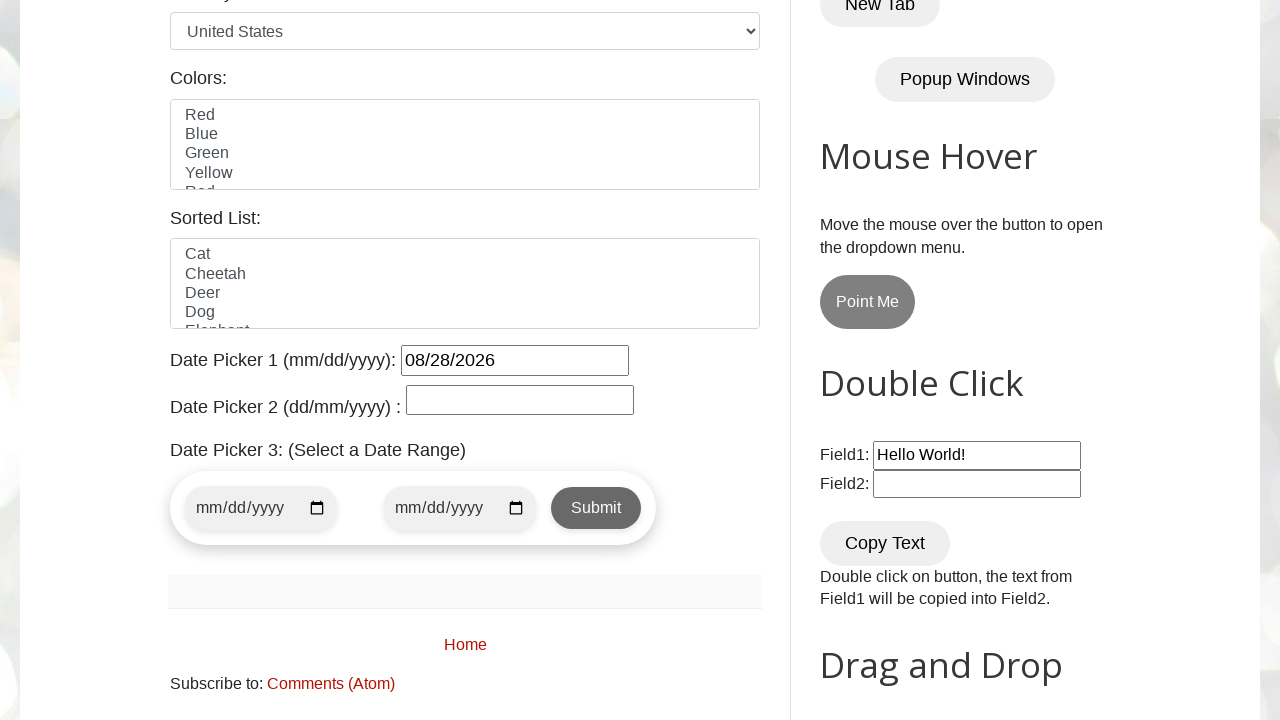

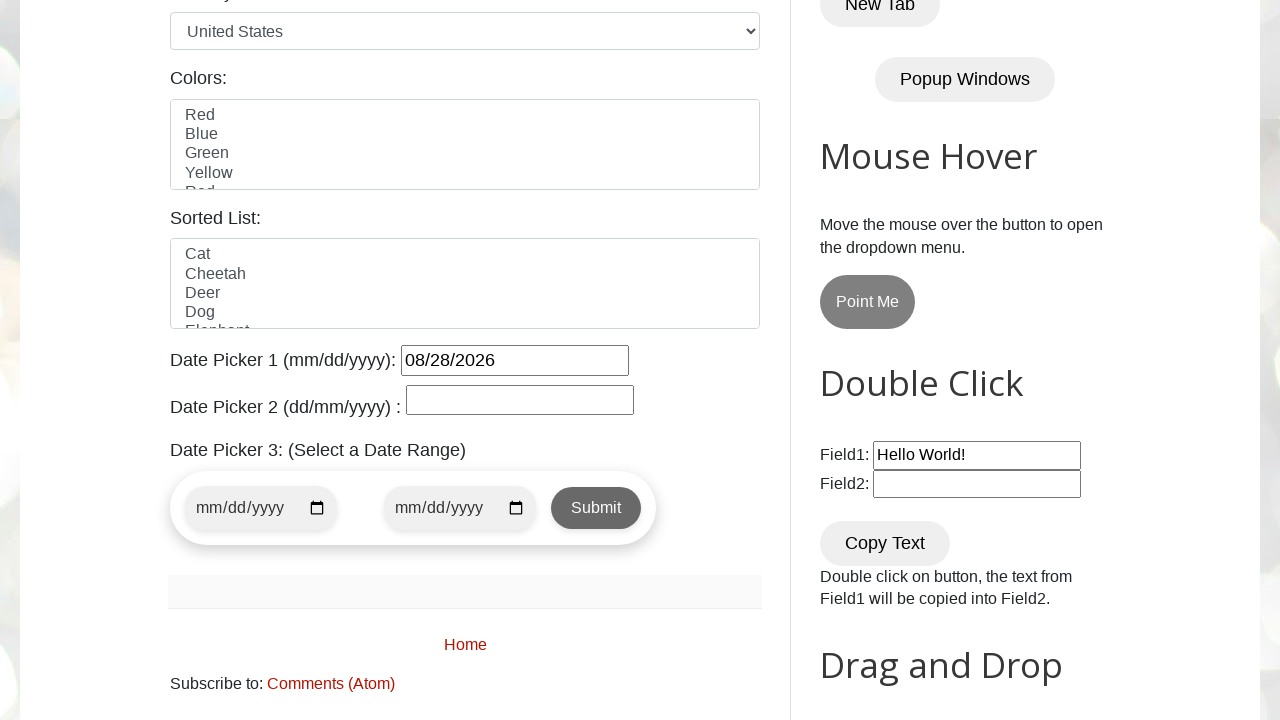